Waits for a price condition to be met, then solves a mathematical problem by calculating a logarithmic value and submitting the answer

Starting URL: http://suninjuly.github.io/explicit_wait2.html

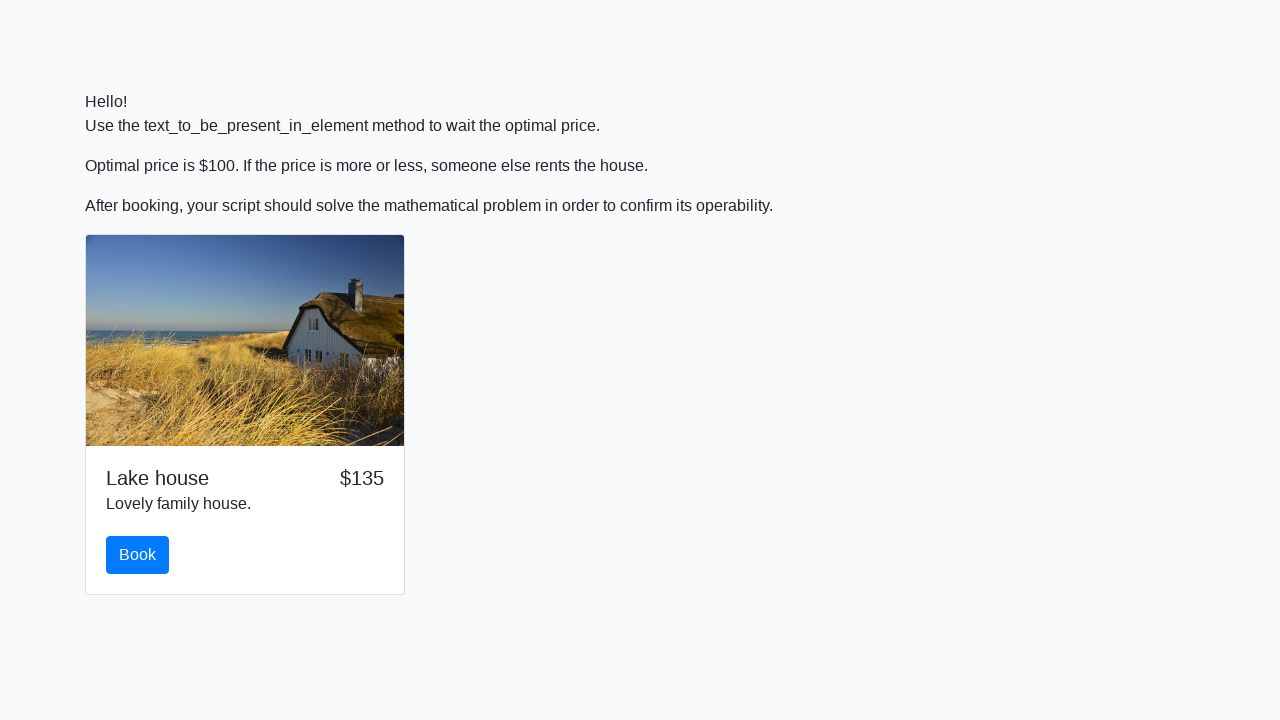

Waited for price condition to be met ($100)
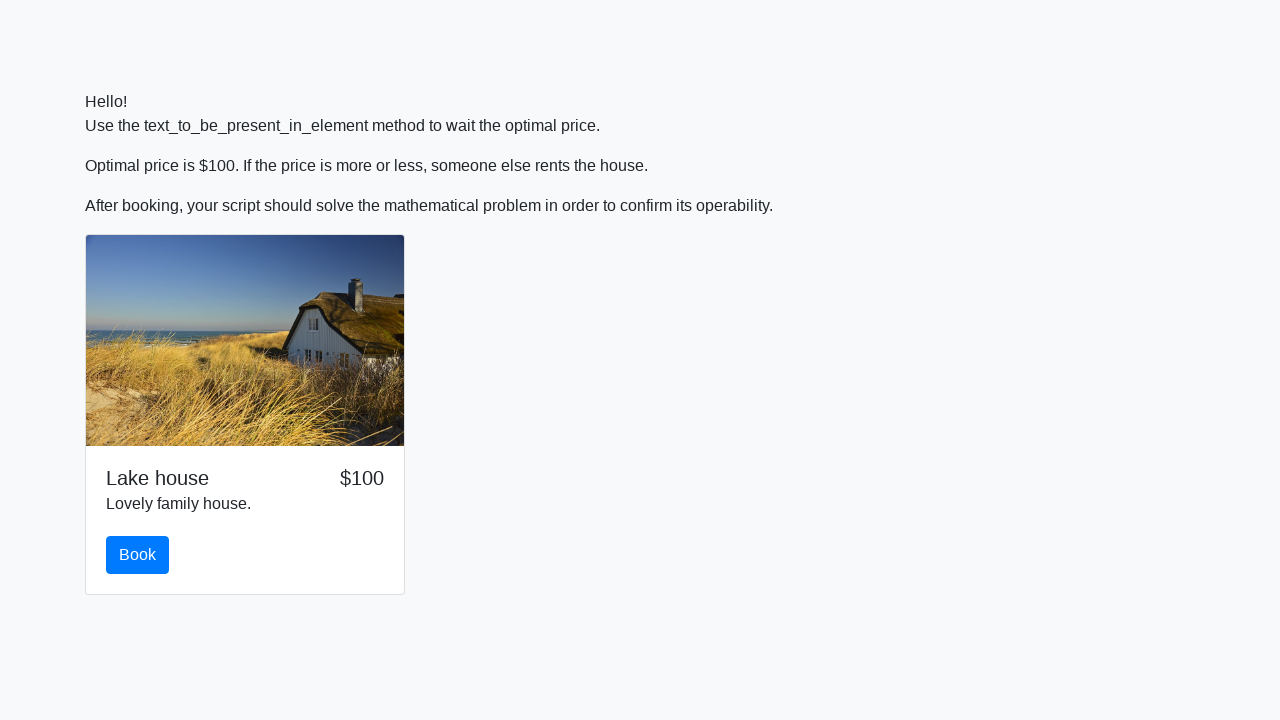

Clicked the book button at (138, 555) on #book
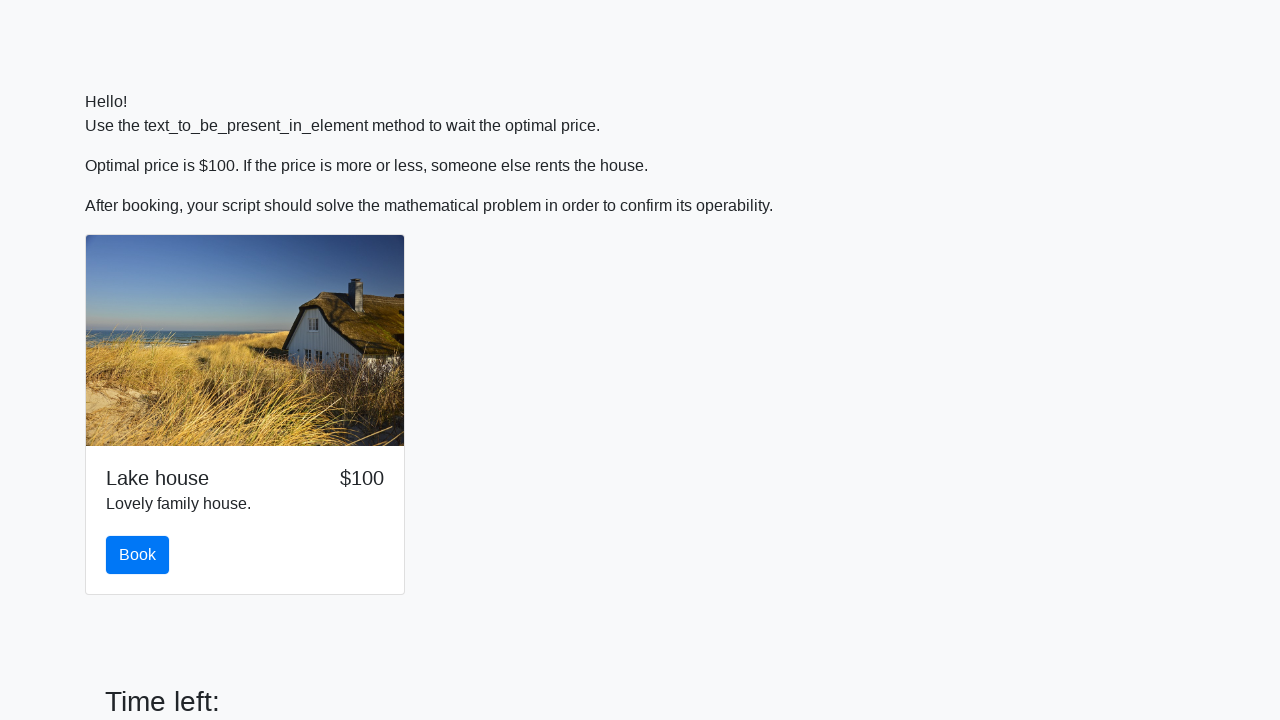

Retrieved the input value for calculation
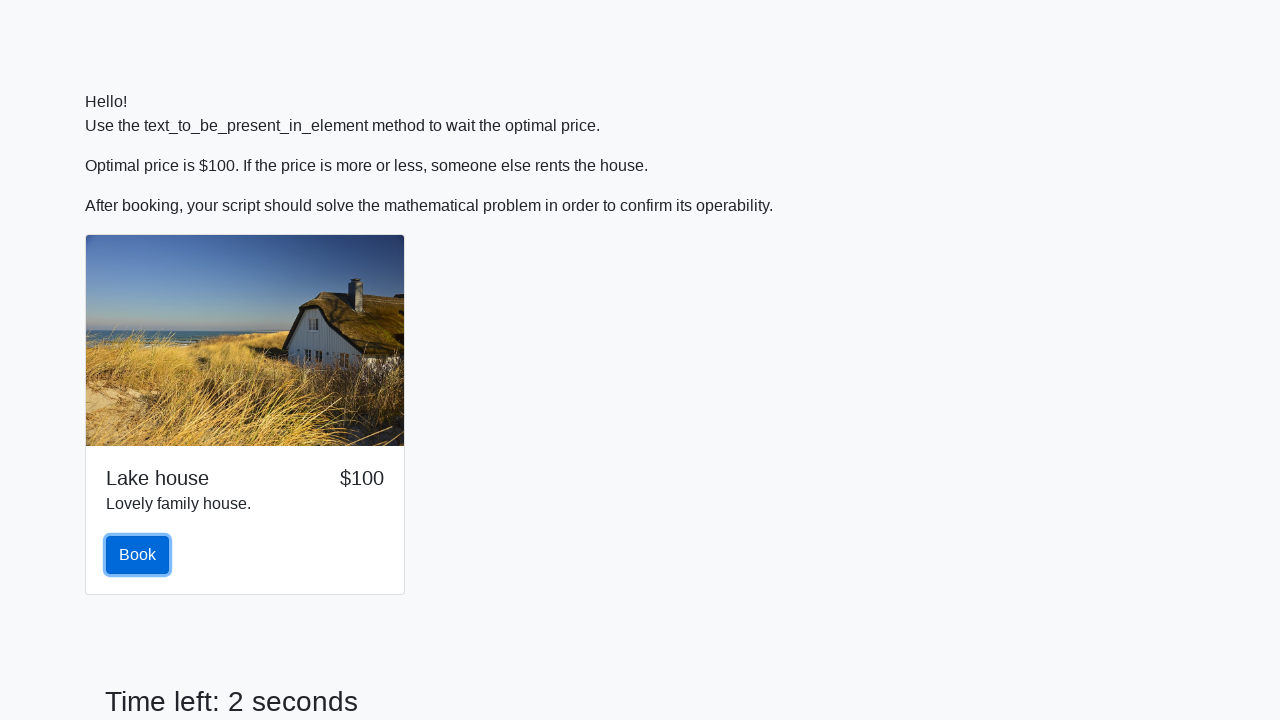

Parsed input value as integer: 724
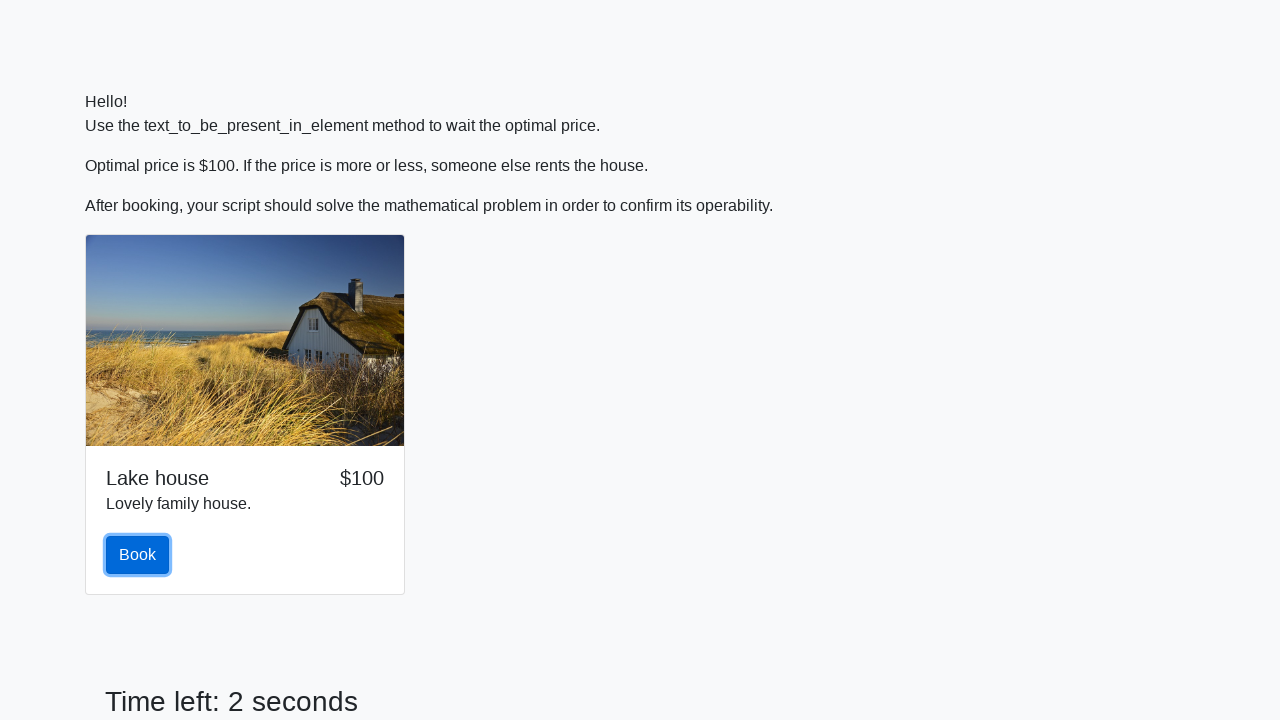

Calculated logarithmic result: 2.475477936449424
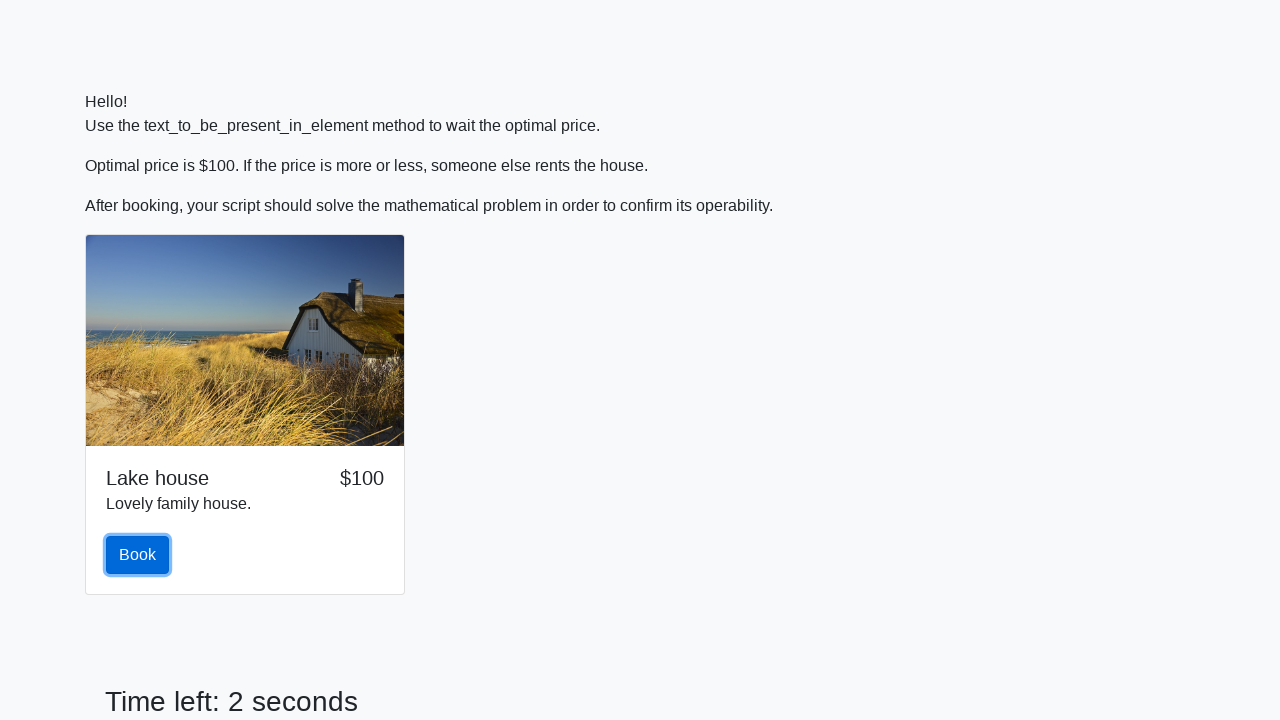

Filled answer field with calculated value on #answer
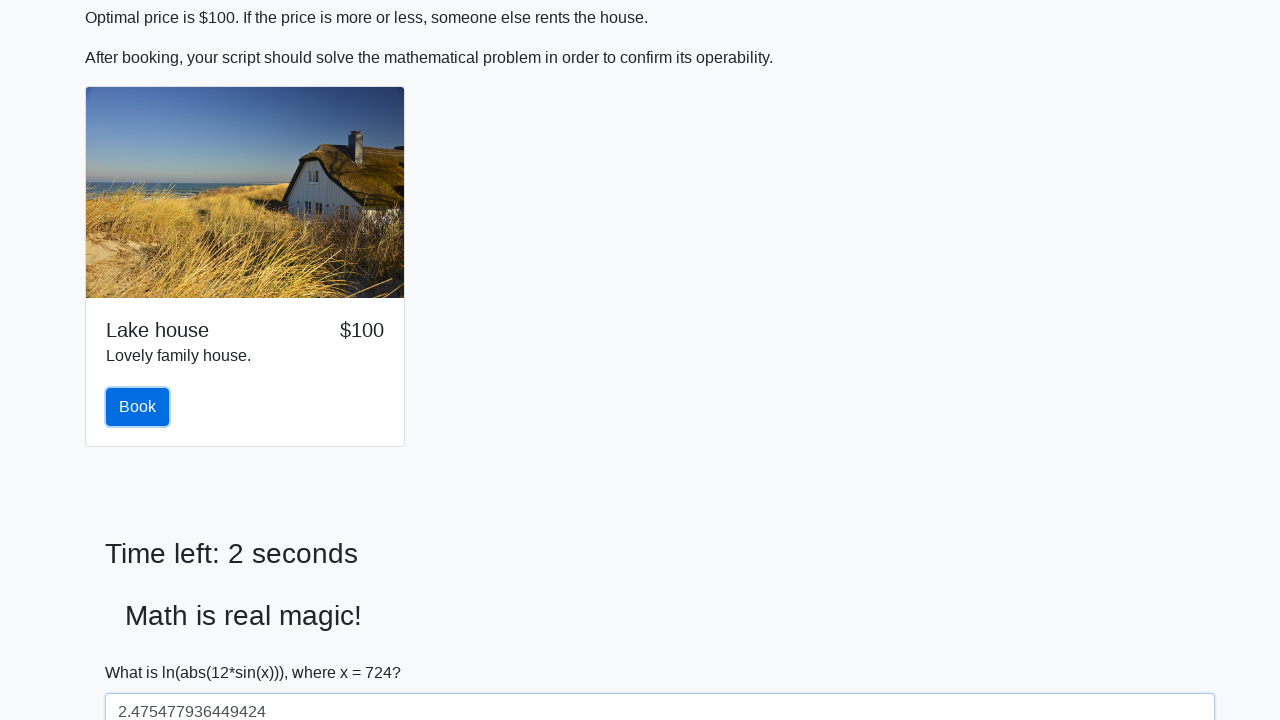

Clicked the solve button at (143, 651) on #solve
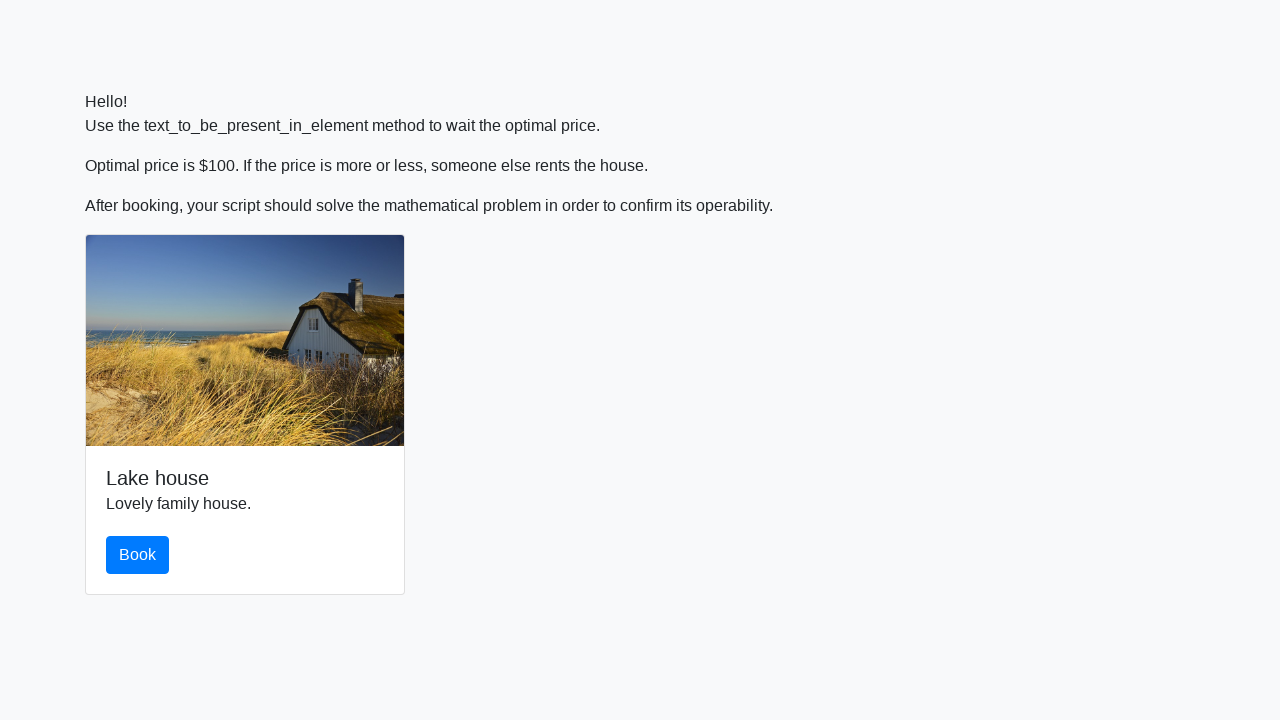

Set up alert dialog handler to accept alerts
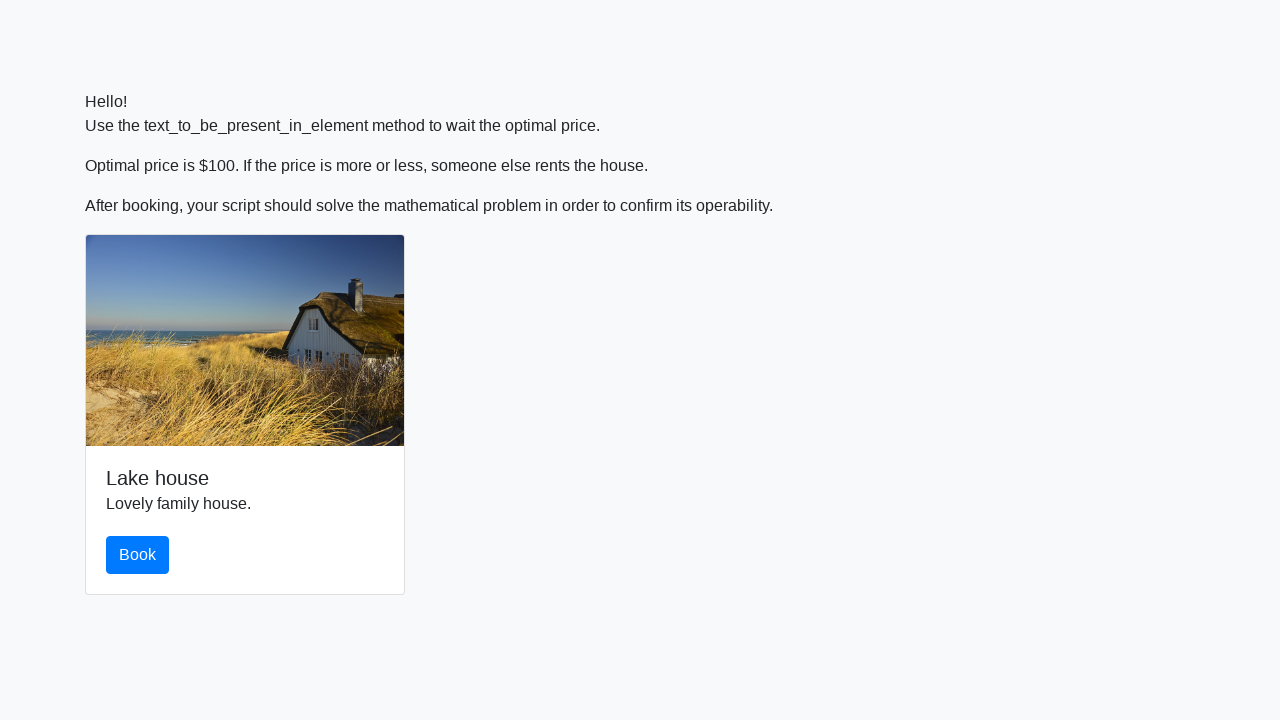

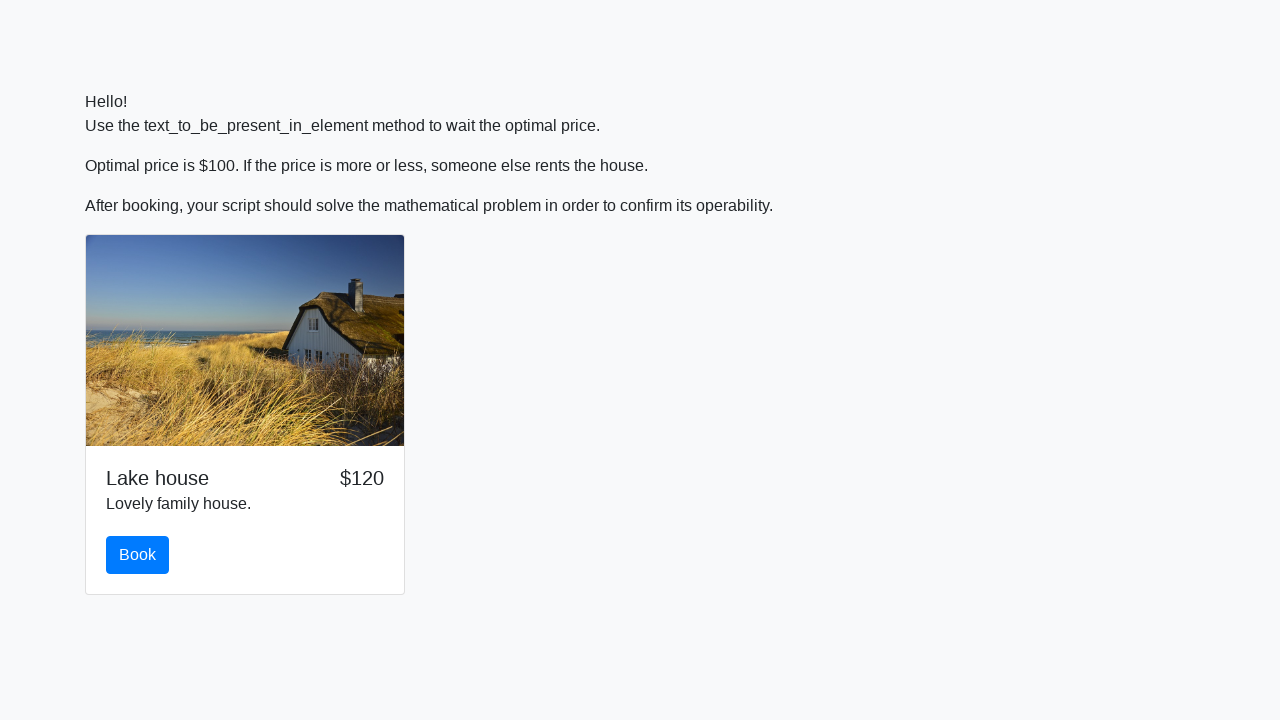